Tests dropdown and checkbox functionality on a practice page by selecting a checkbox, incrementing passenger count to 5 adults, and toggling trip type radio buttons

Starting URL: https://rahulshettyacademy.com/dropdownsPractise/

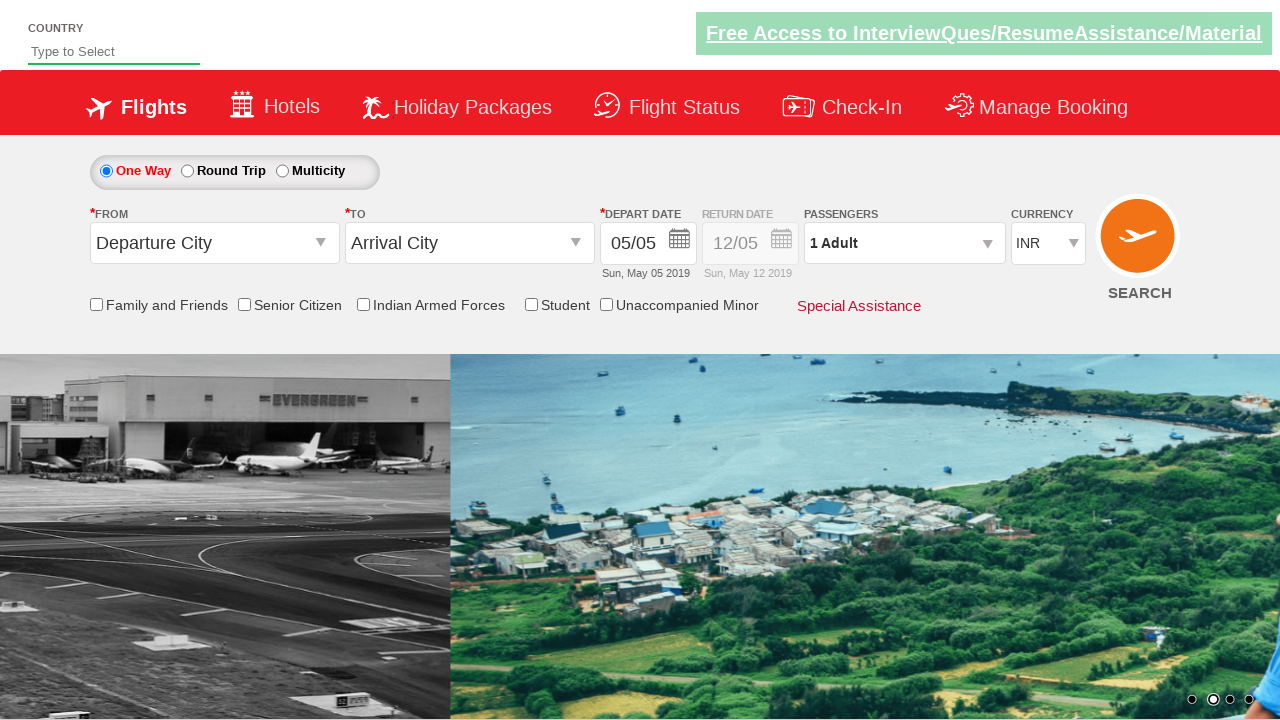

Verified friends and family checkbox is not initially selected
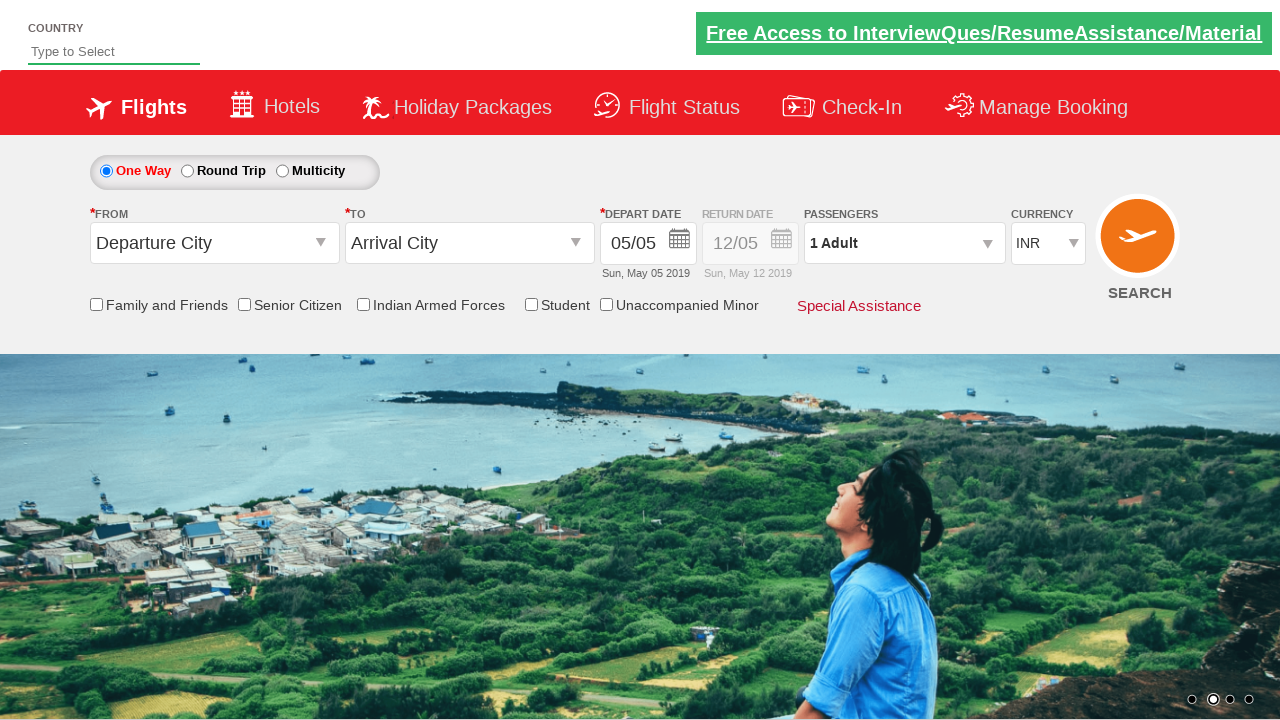

Clicked friends and family checkbox to select it at (96, 304) on input[id*='friendsandfamily']
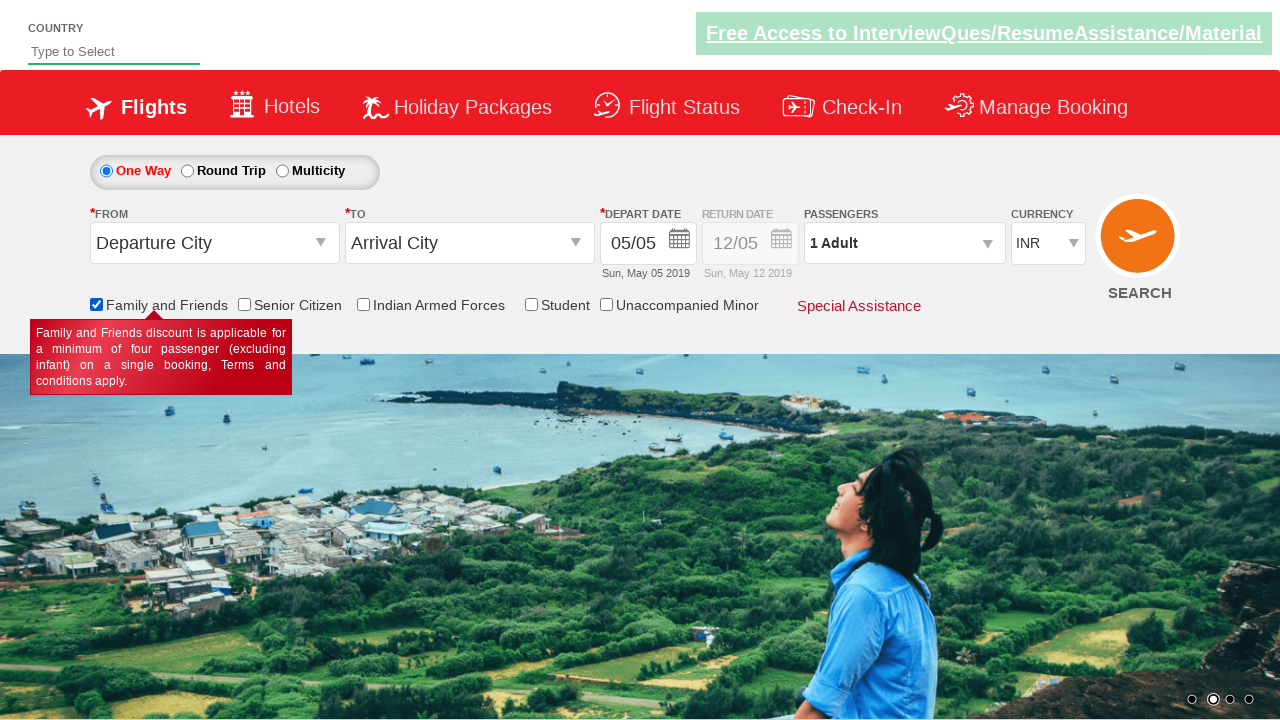

Verified friends and family checkbox is now selected
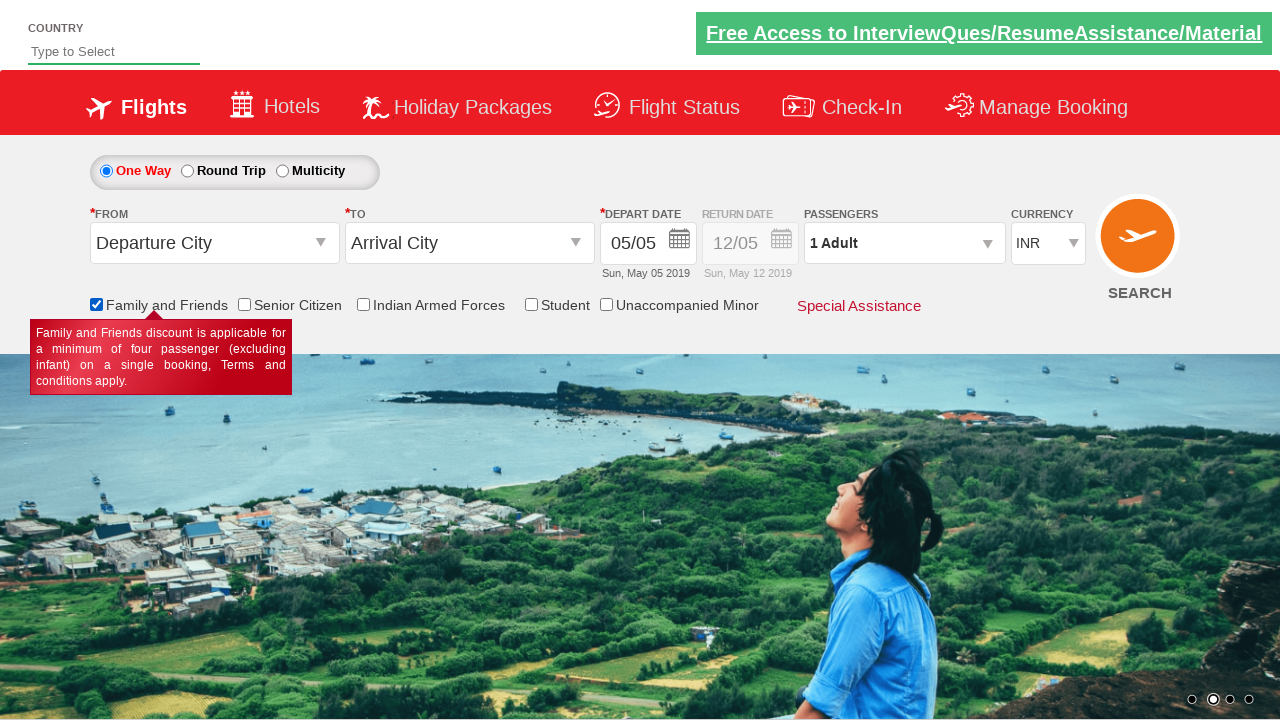

Clicked on passenger info dropdown to open it at (904, 243) on #divpaxinfo
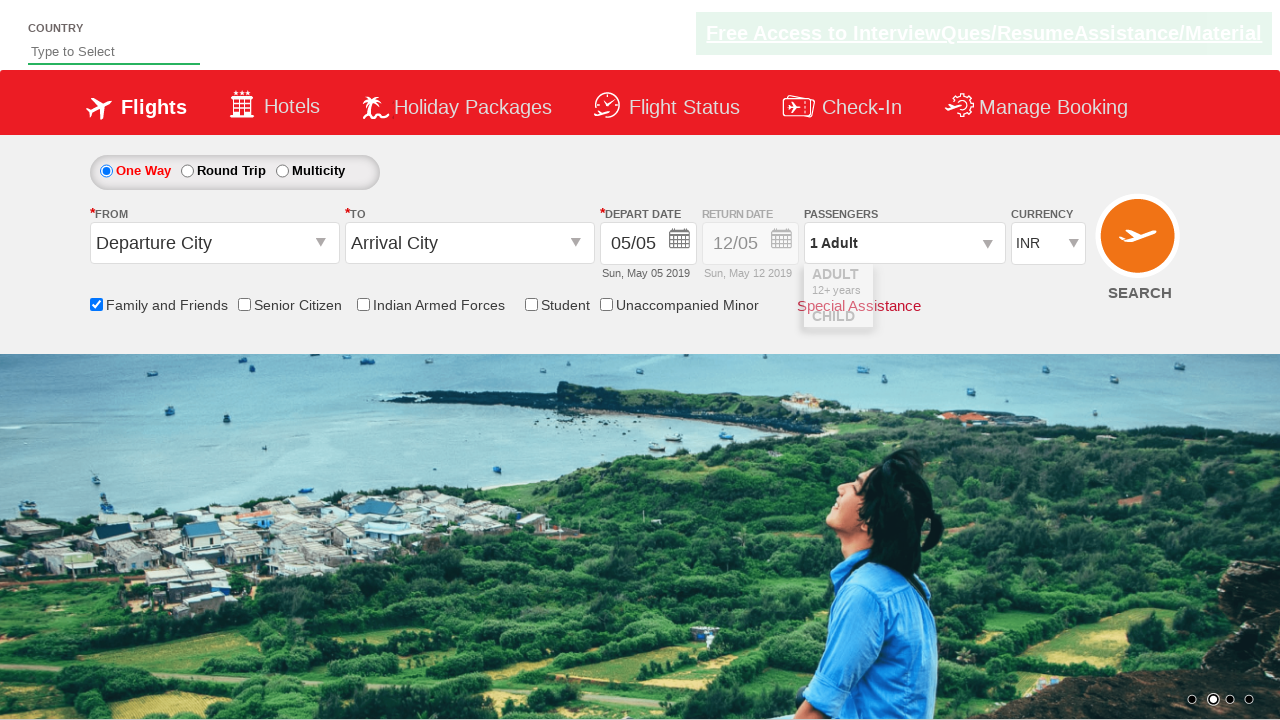

Waited 2000ms for passenger dropdown to fully load
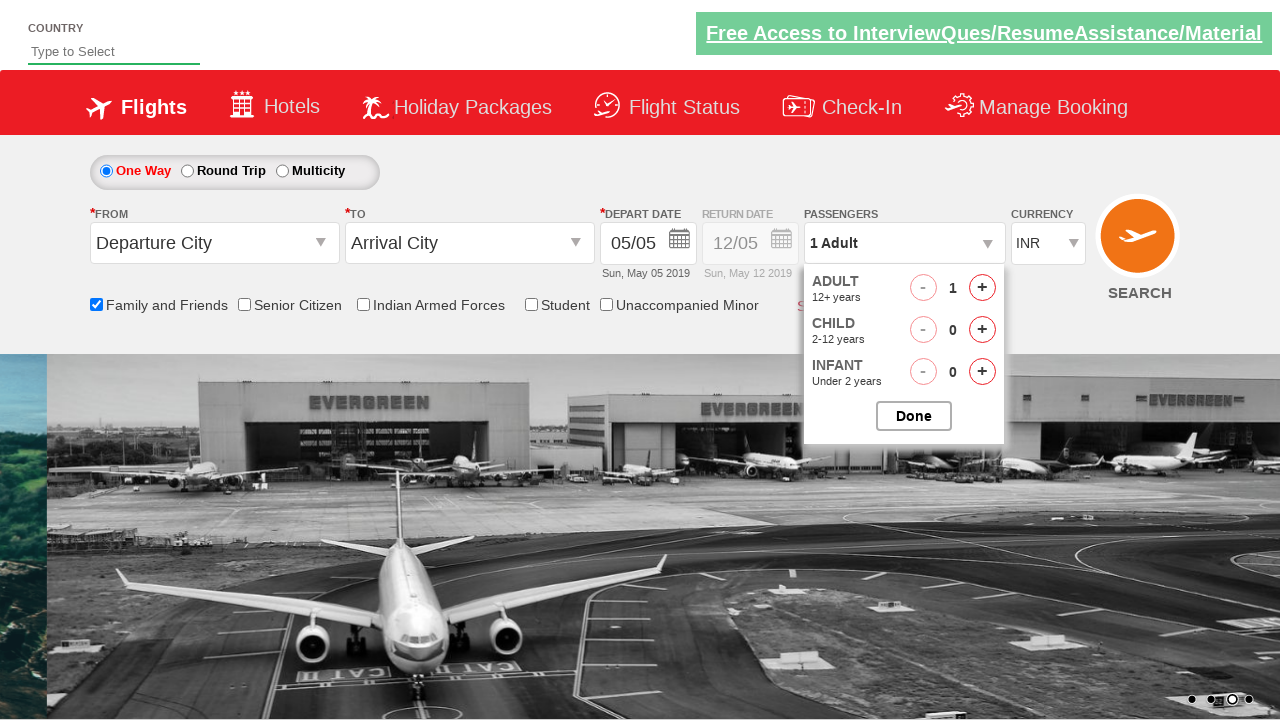

Incremented adult count (iteration 1 of 4) at (982, 288) on #hrefIncAdt
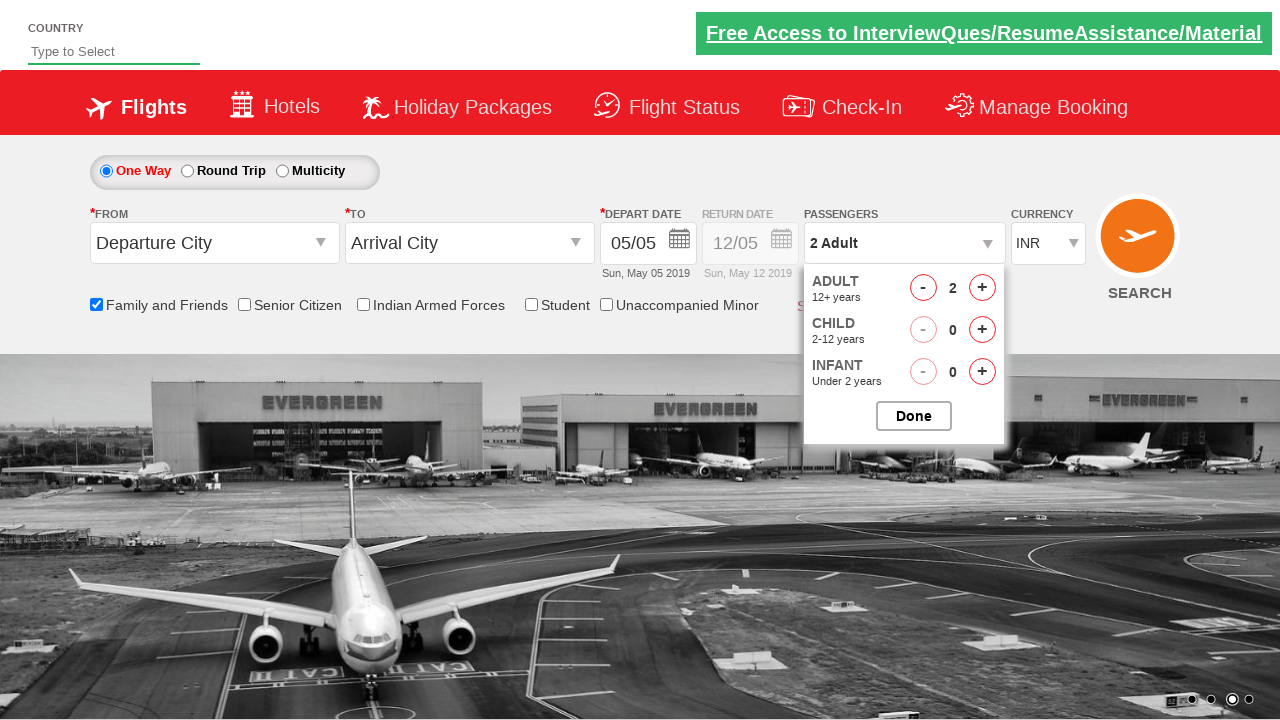

Incremented adult count (iteration 2 of 4) at (982, 288) on #hrefIncAdt
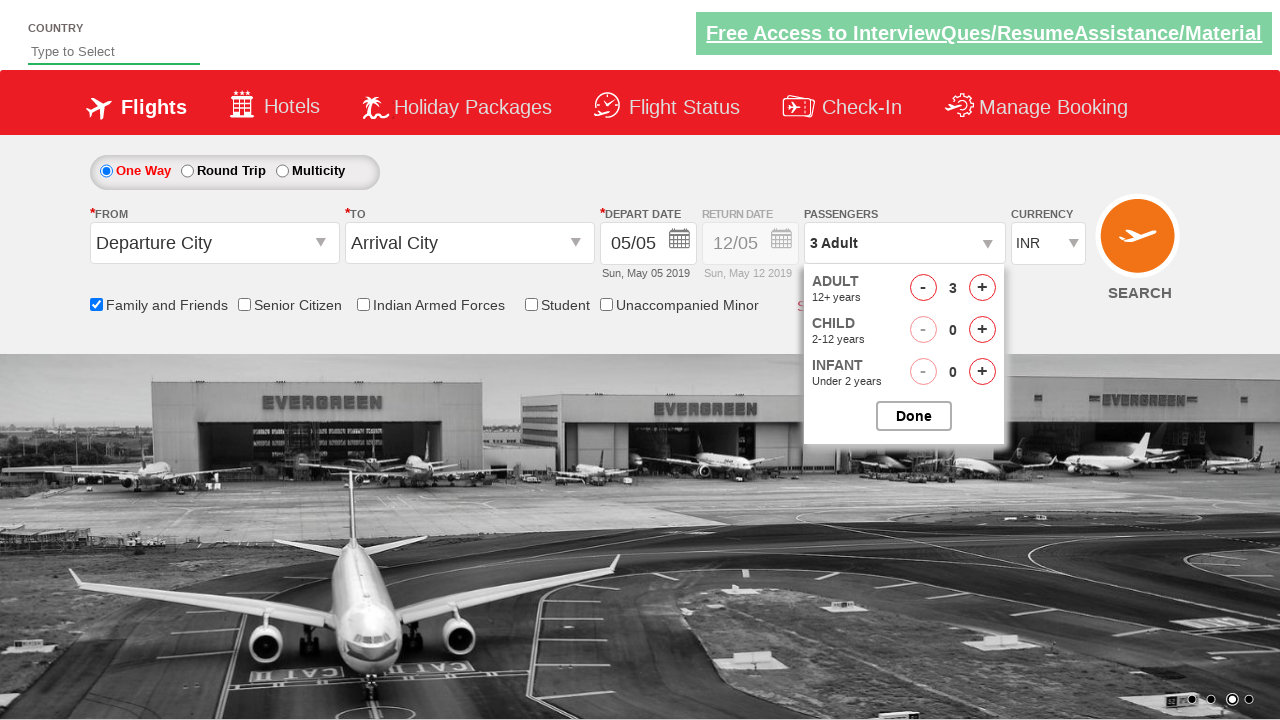

Incremented adult count (iteration 3 of 4) at (982, 288) on #hrefIncAdt
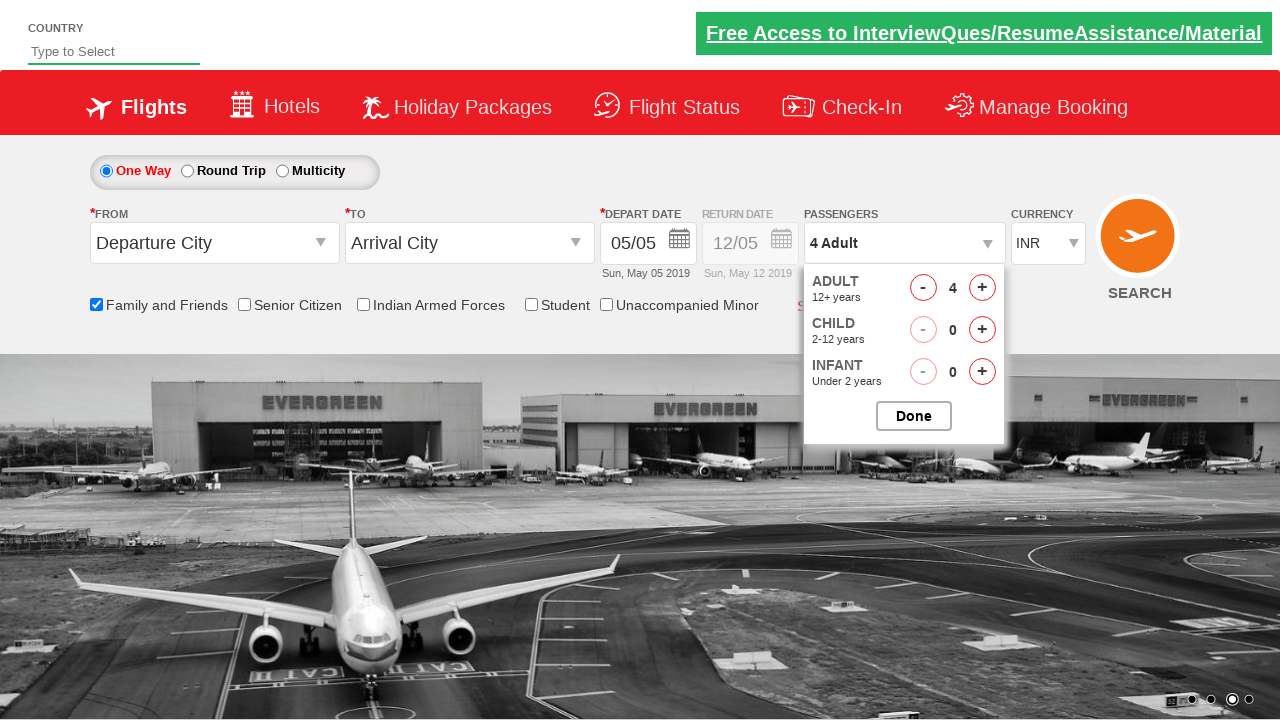

Incremented adult count (iteration 4 of 4) at (982, 288) on #hrefIncAdt
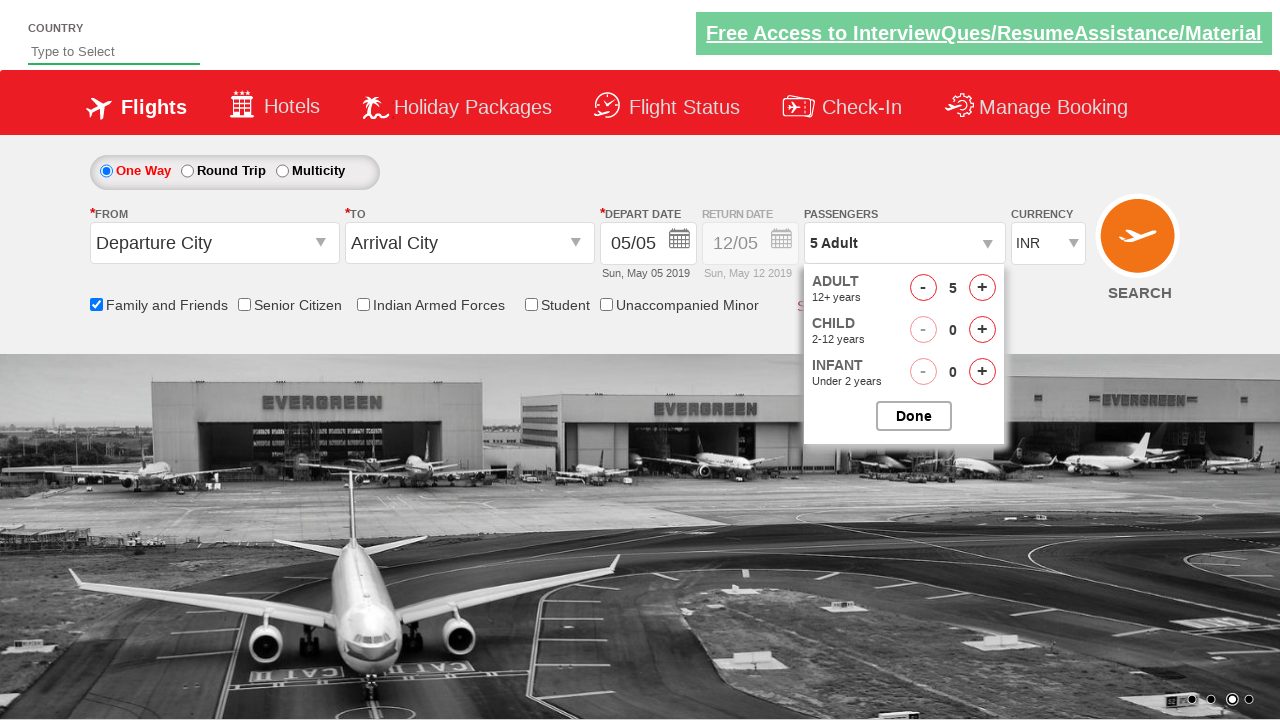

Closed the passenger selection dropdown at (914, 416) on #btnclosepaxoption
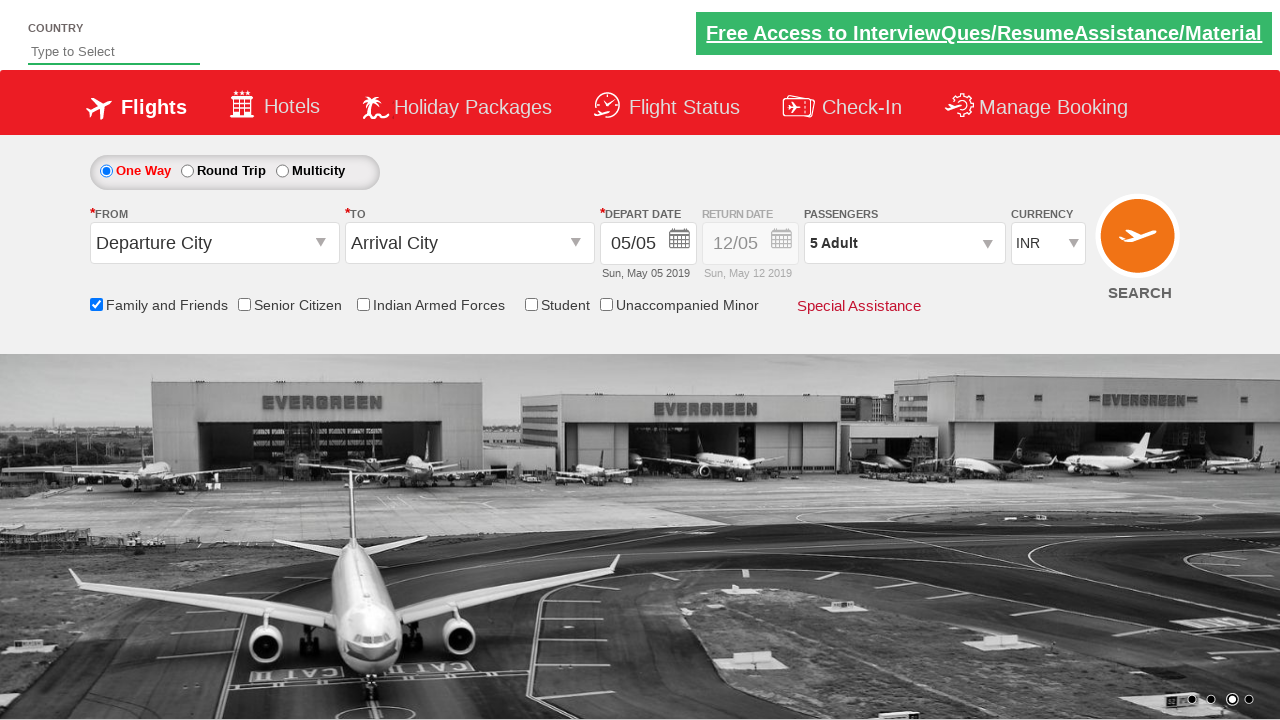

Verified passenger count displays '5 Adult'
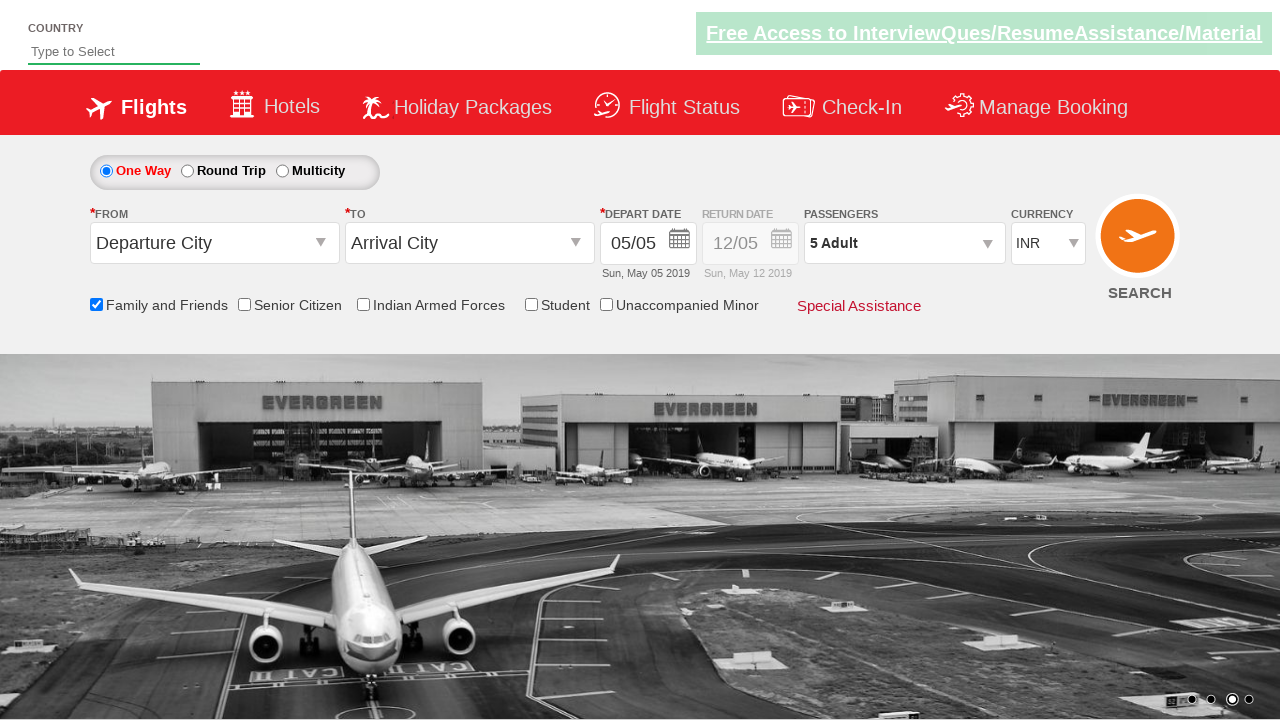

Clicked round trip radio button to toggle trip type at (187, 171) on #ctl00_mainContent_rbtnl_Trip_1
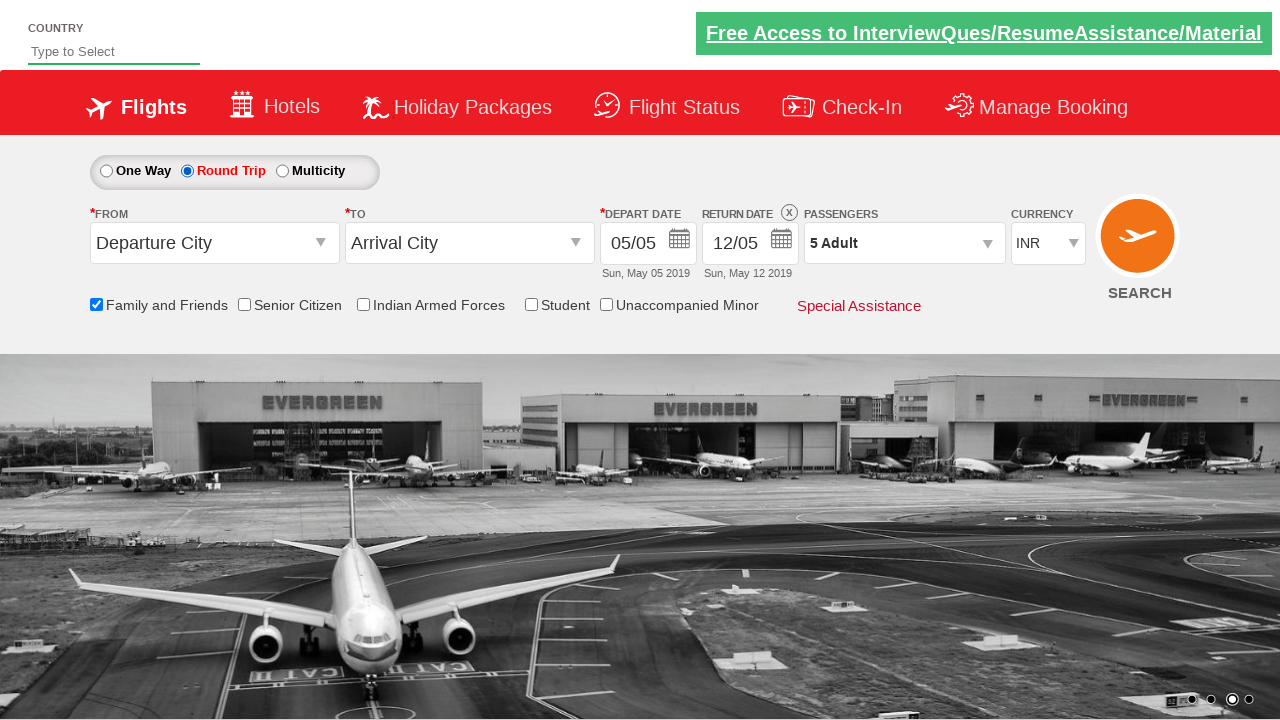

Verified return date div style changed after round trip selection
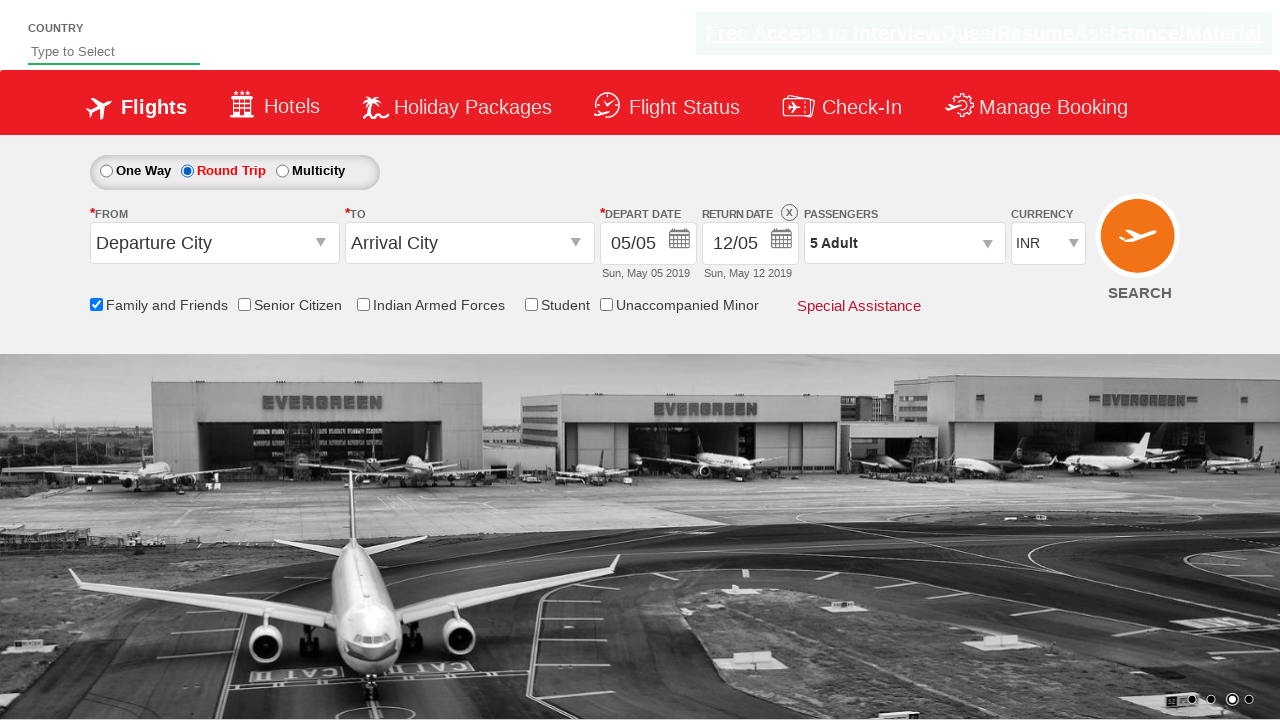

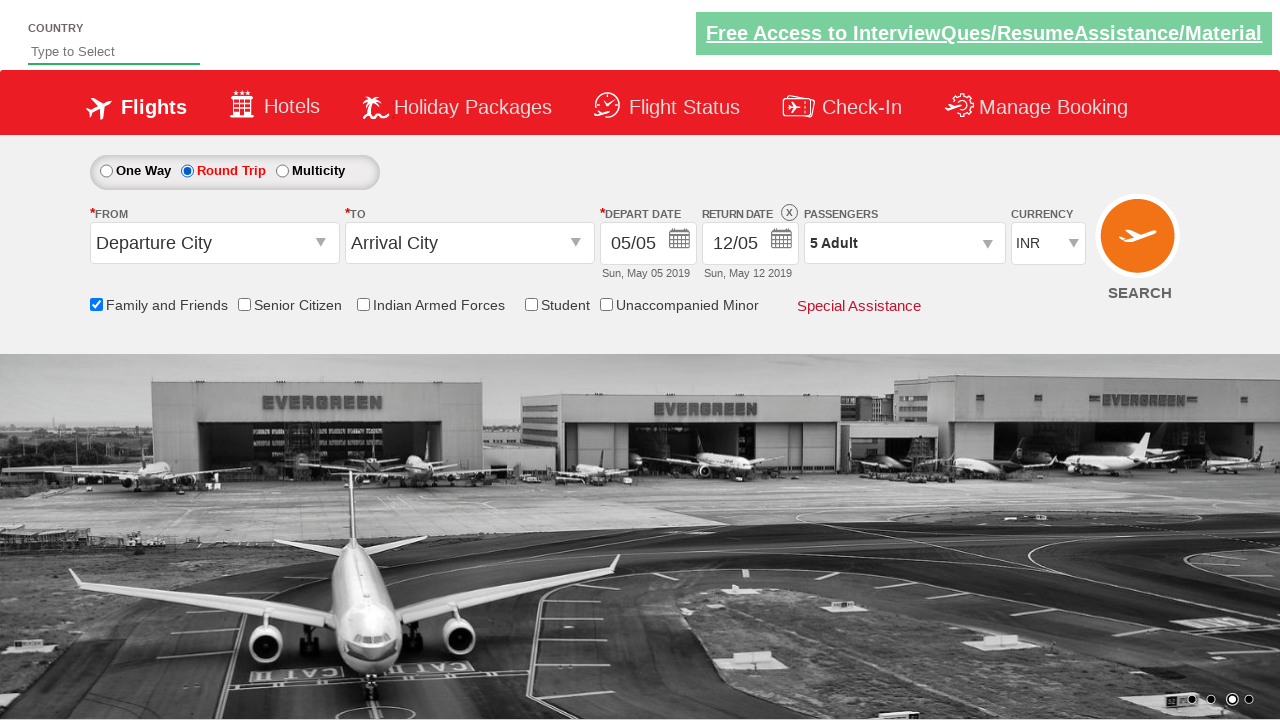